Tests checkbox interaction by clicking checkboxes on and off and verifying their selected states

Starting URL: https://kristinek.github.io/site/examples/actions

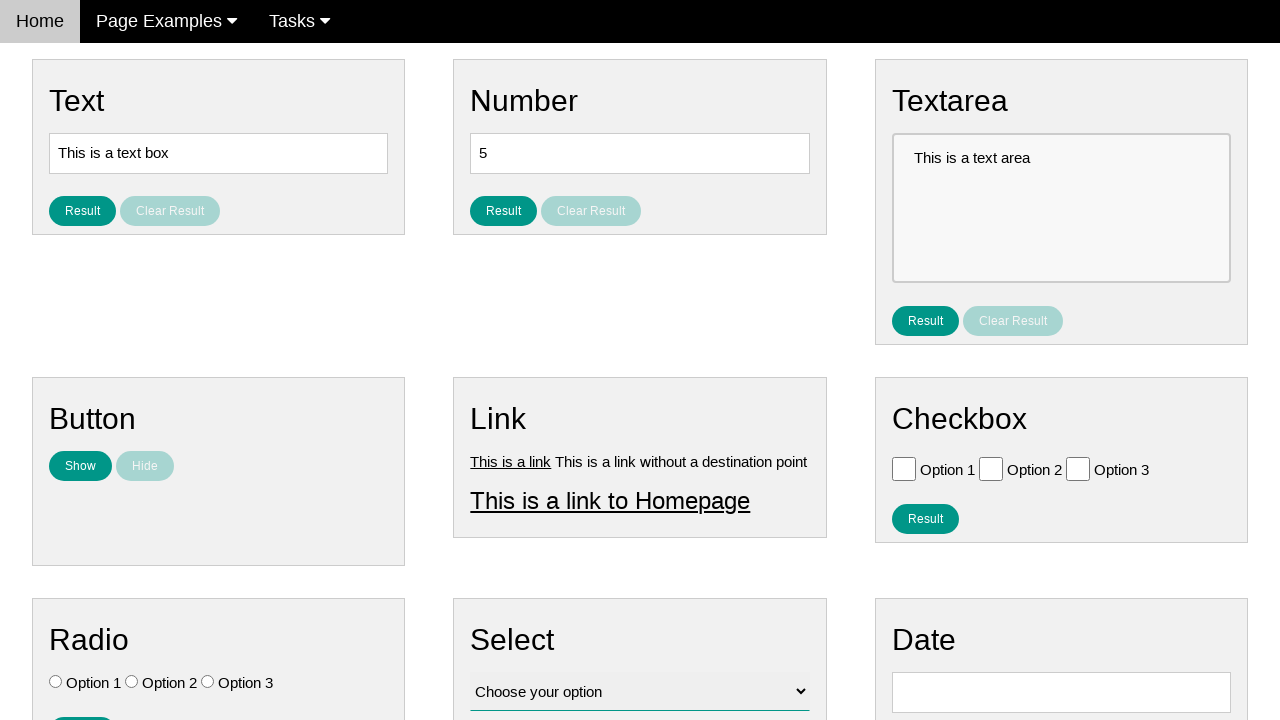

Clicked first checkbox to select it at (904, 468) on #vfb-6-0
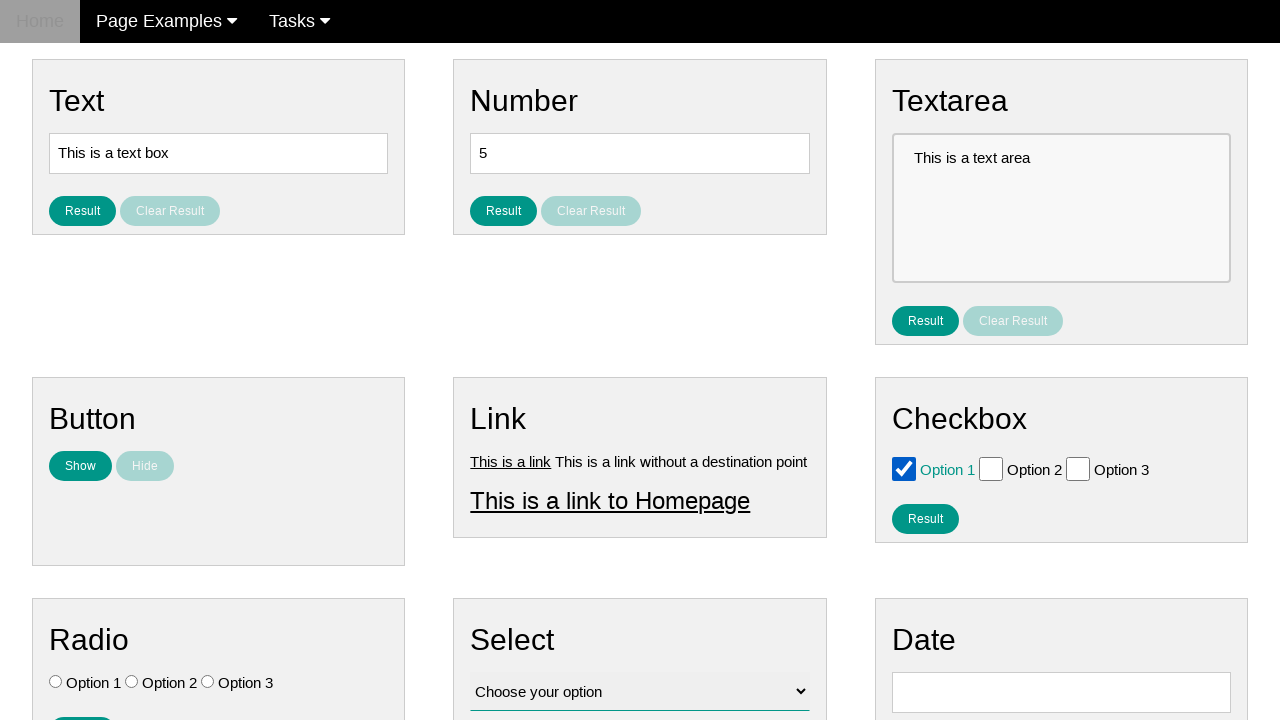

Verified first checkbox is checked
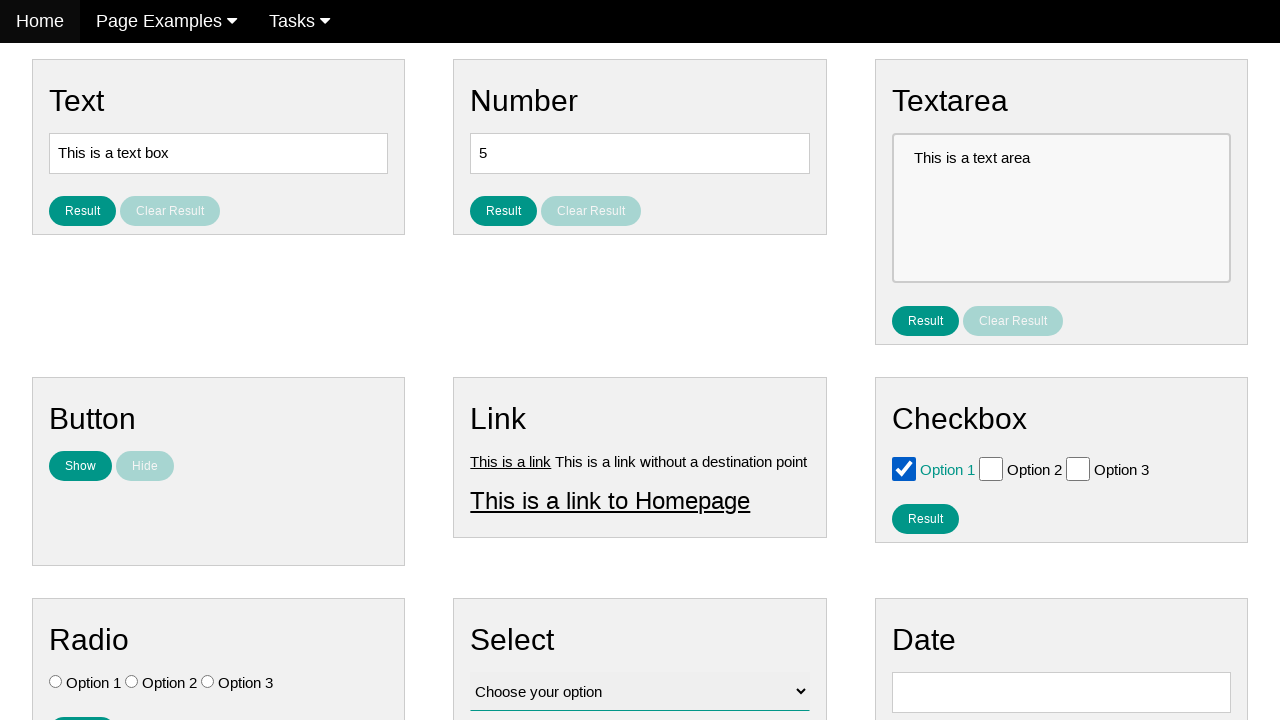

Clicked first checkbox to unselect it at (904, 468) on #vfb-6-0
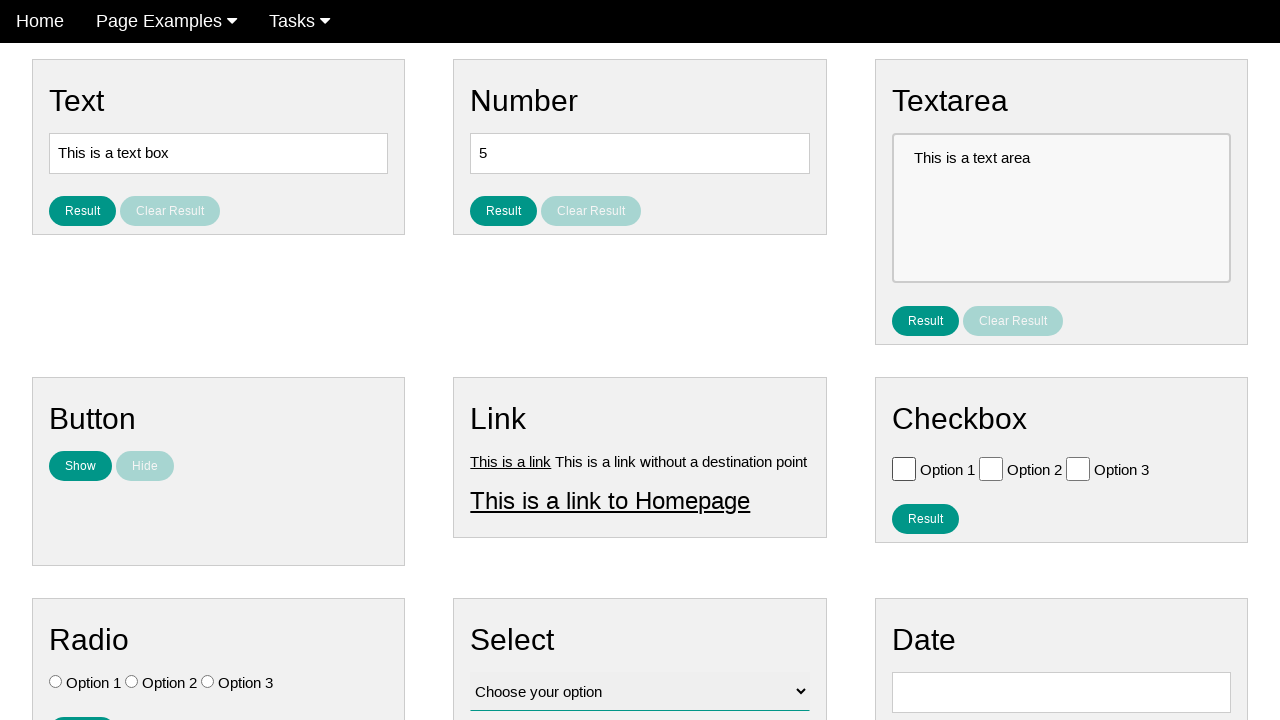

Verified first checkbox is unchecked
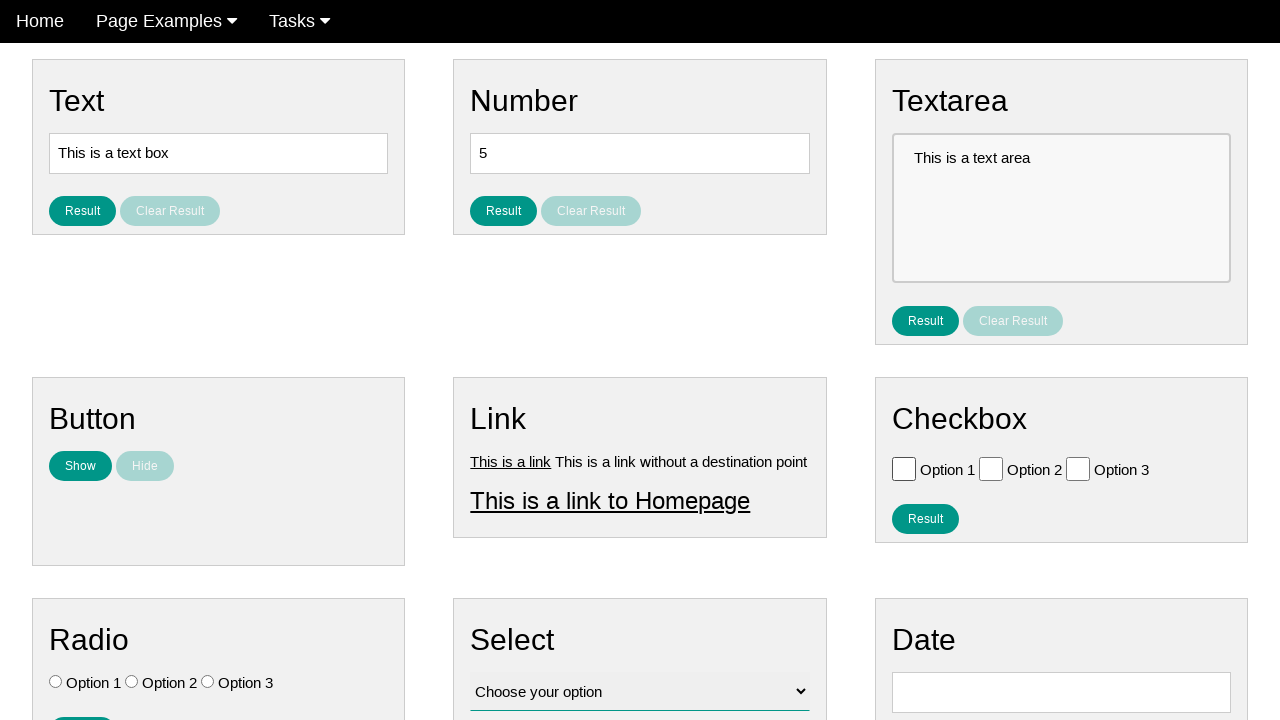

Clicked second checkbox to select it at (991, 468) on #vfb-6-1
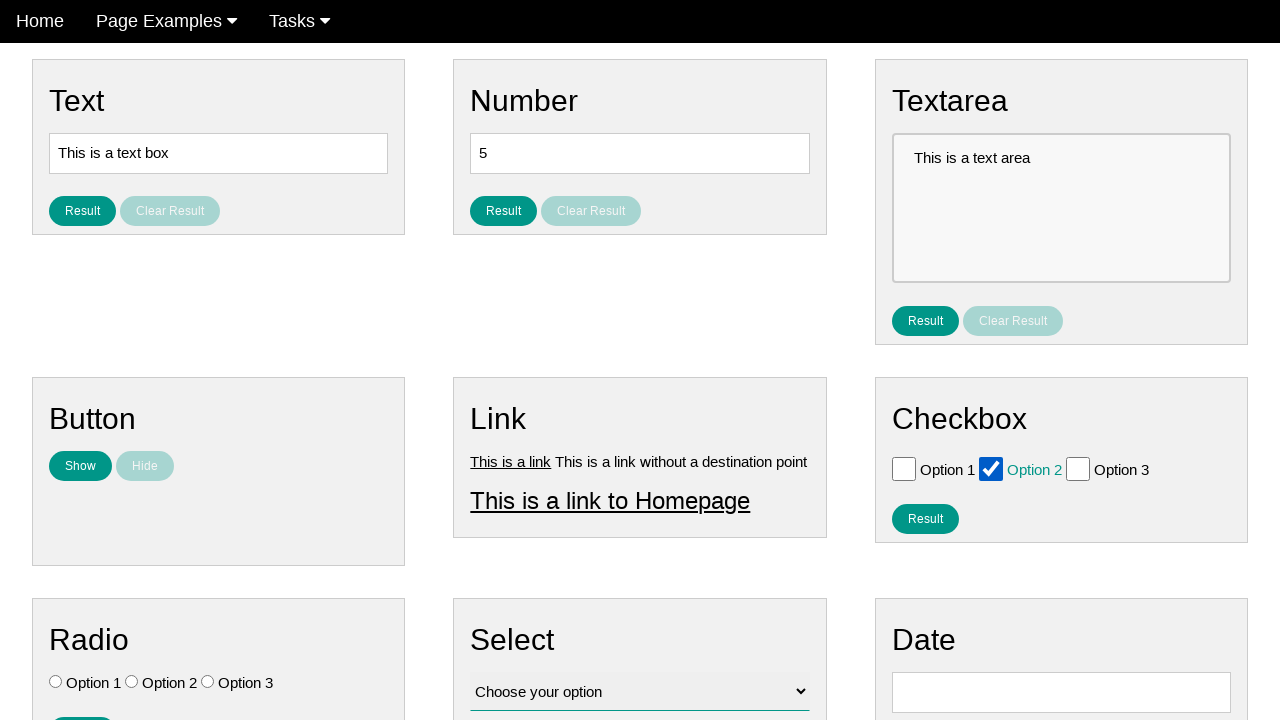

Verified second checkbox is checked
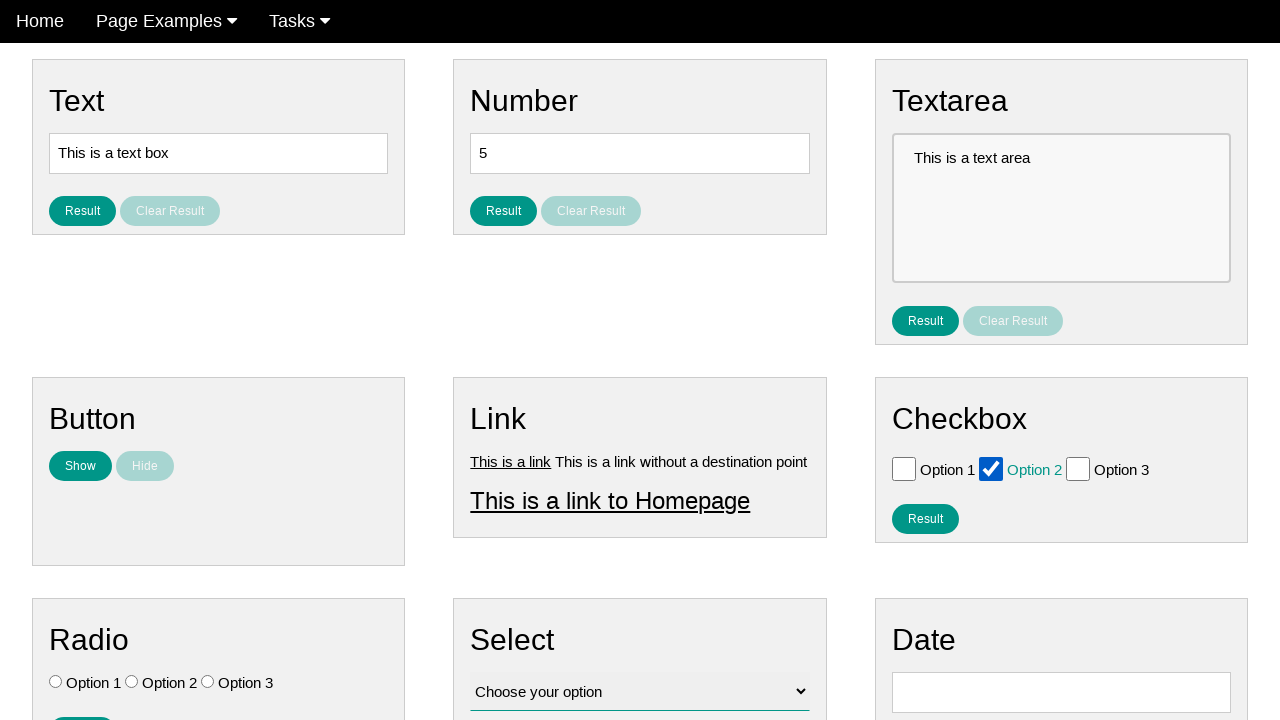

Clicked second checkbox to unselect it at (991, 468) on #vfb-6-1
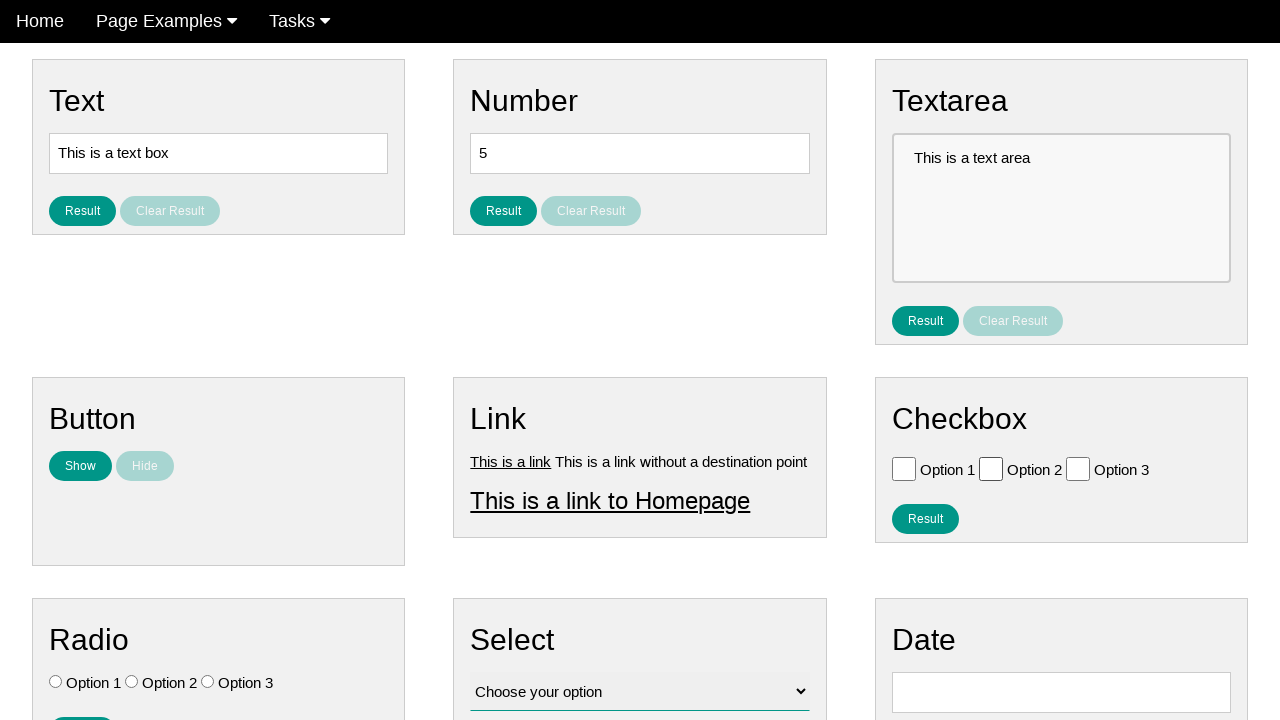

Verified second checkbox is unchecked
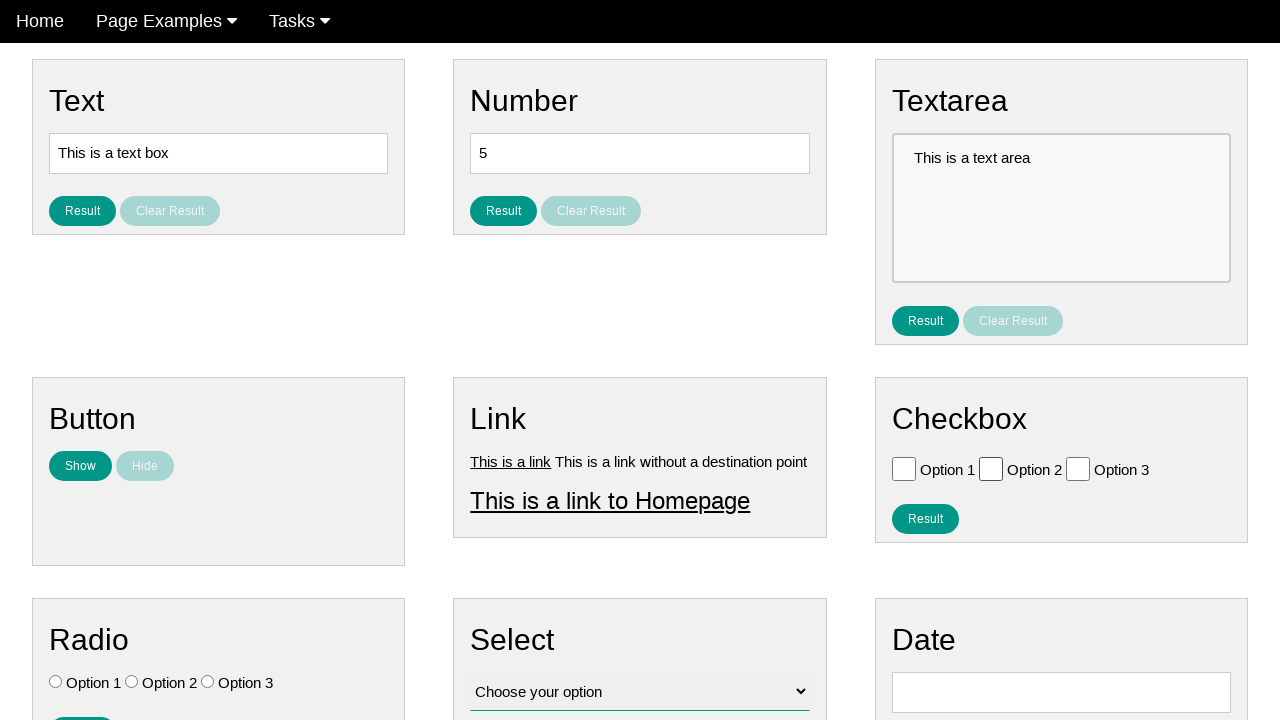

Clicked third checkbox to select it at (1078, 468) on #vfb-6-2
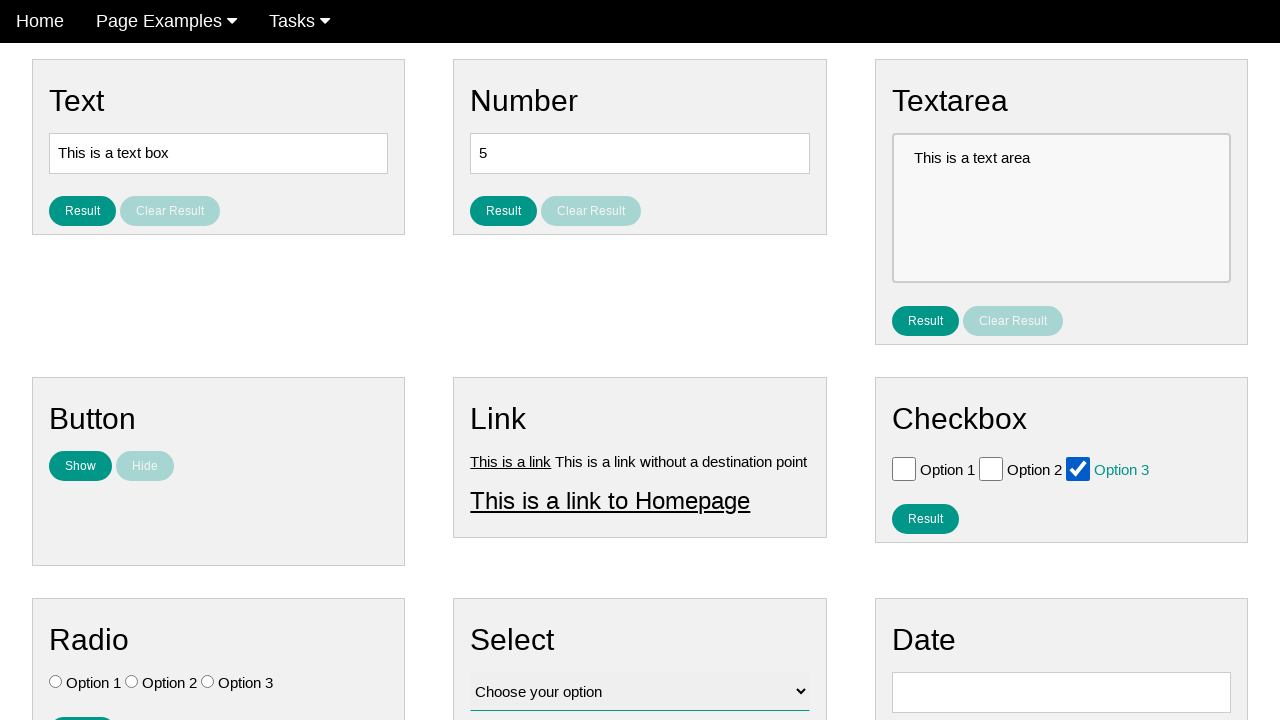

Verified third checkbox is checked
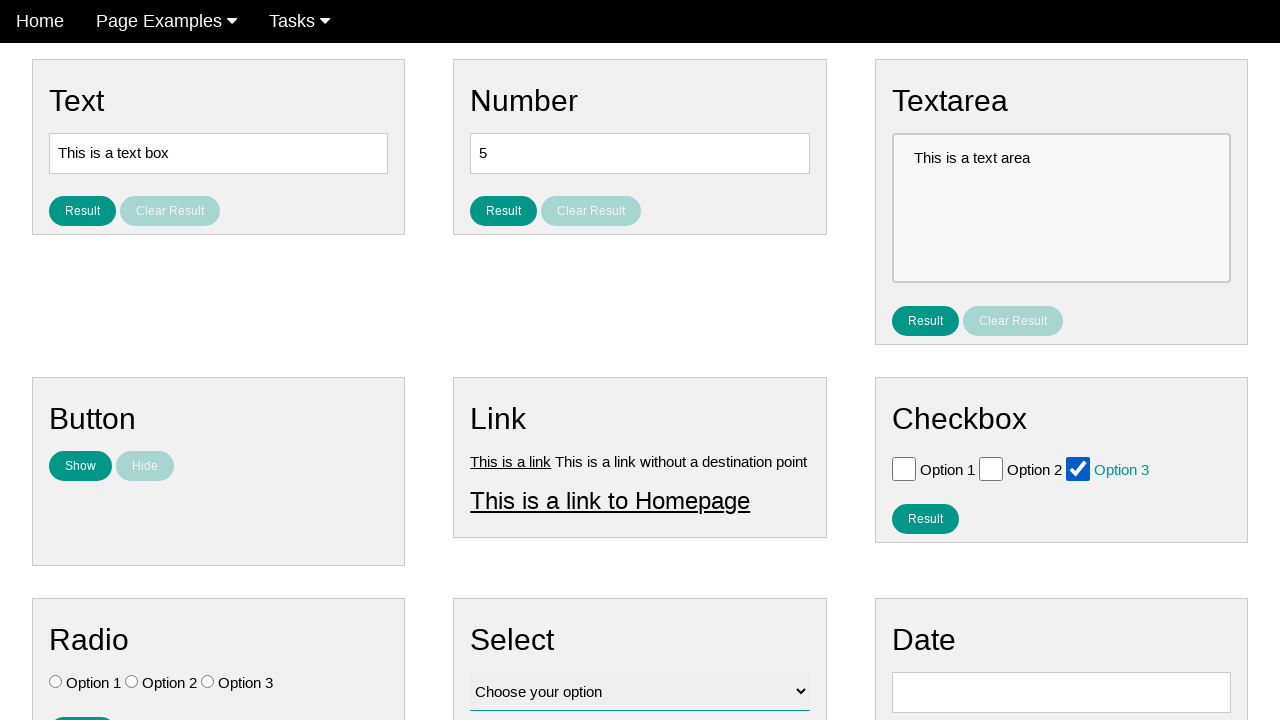

Clicked third checkbox to unselect it at (1078, 468) on #vfb-6-2
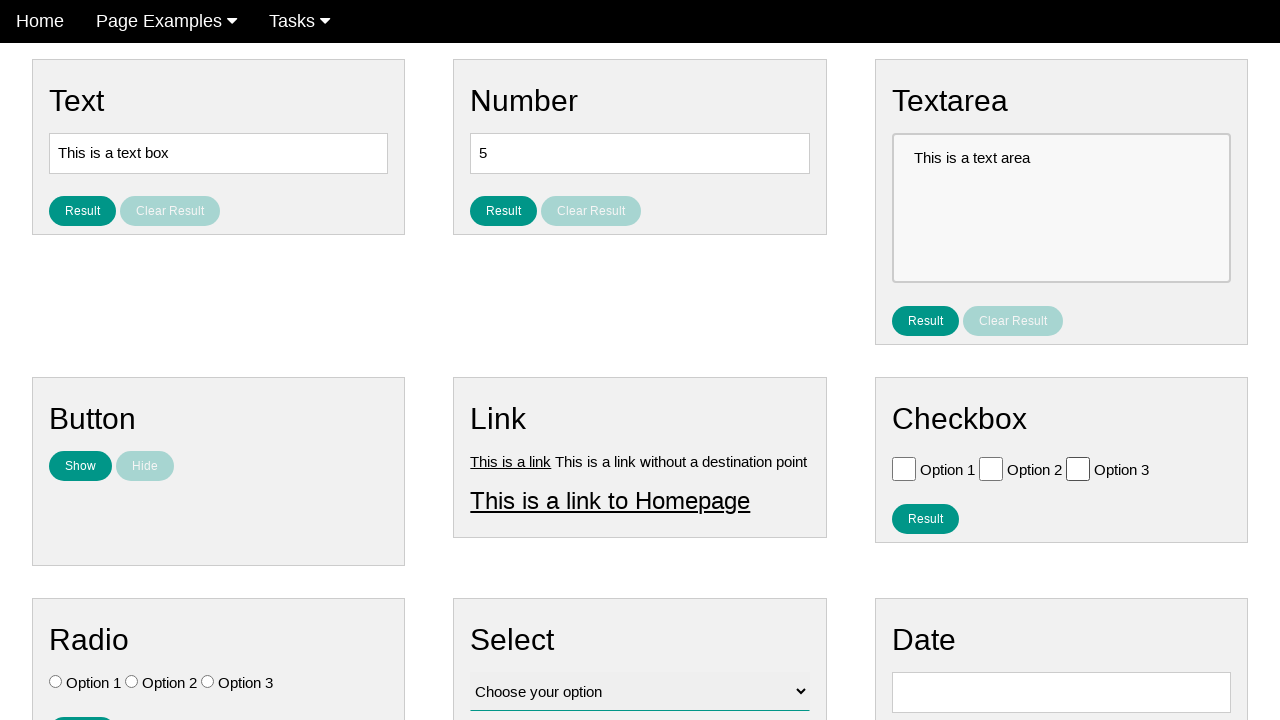

Verified third checkbox is unchecked
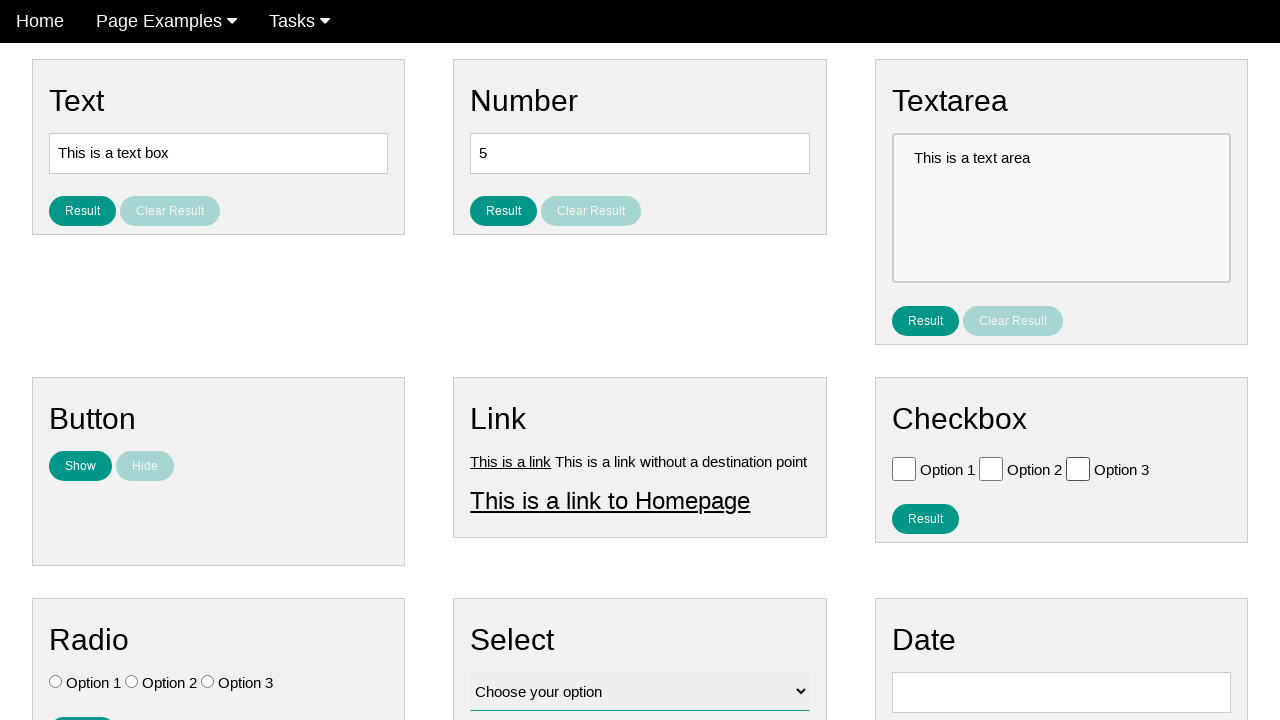

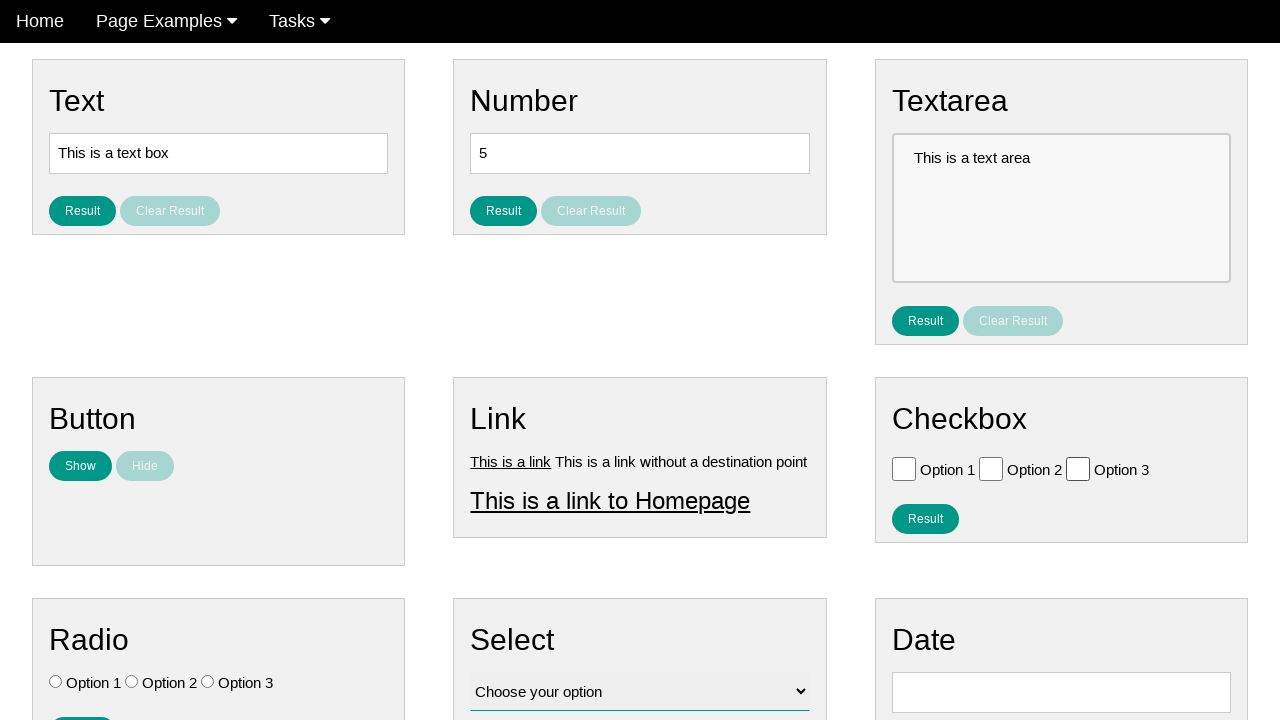